Tests notification message functionality by clicking a link to trigger a notification and verifying the message is displayed

Starting URL: https://the-internet.herokuapp.com/

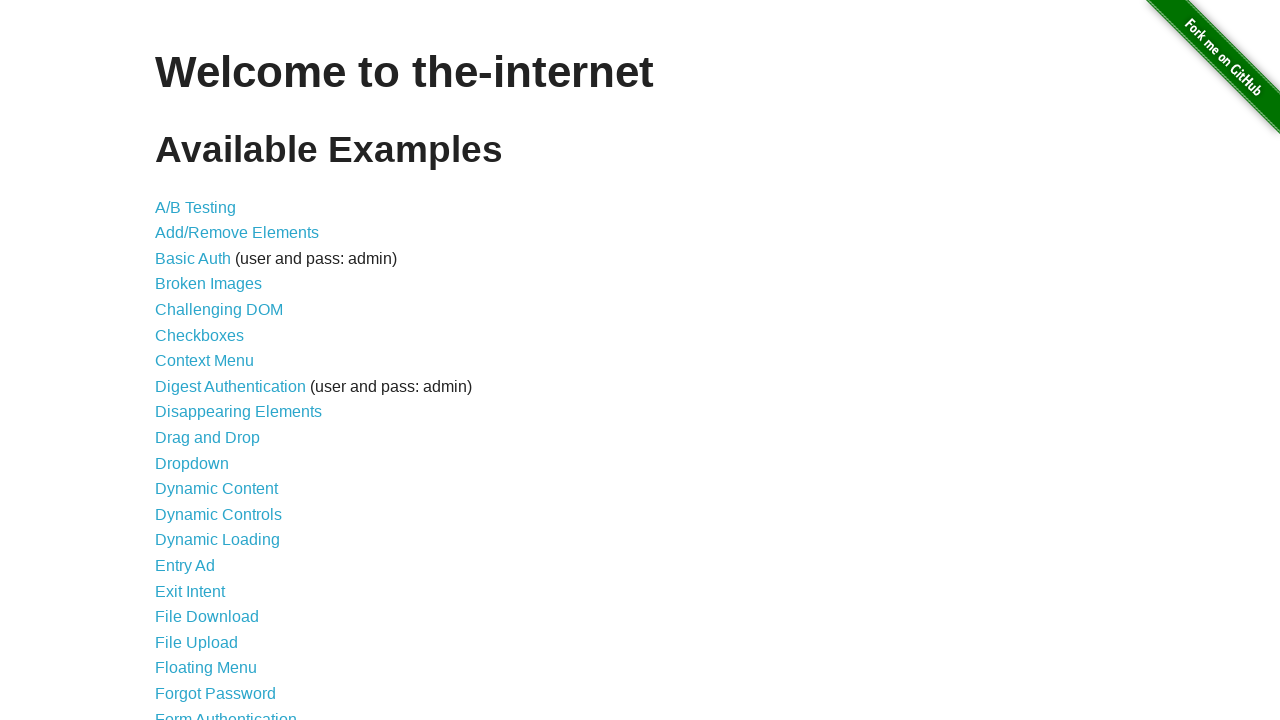

Clicked on Notification Messages link at (234, 420) on text=Notification Messages
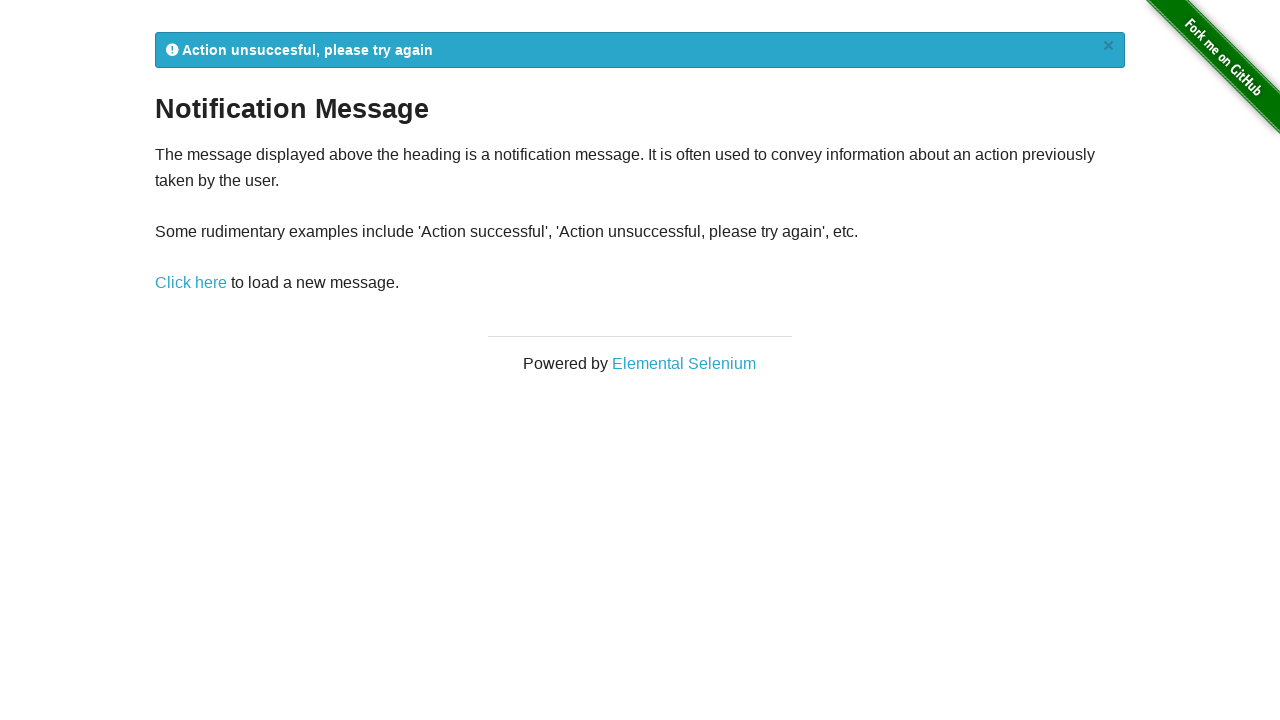

Clicked 'Click here' link to trigger notification at (191, 283) on text=Click here
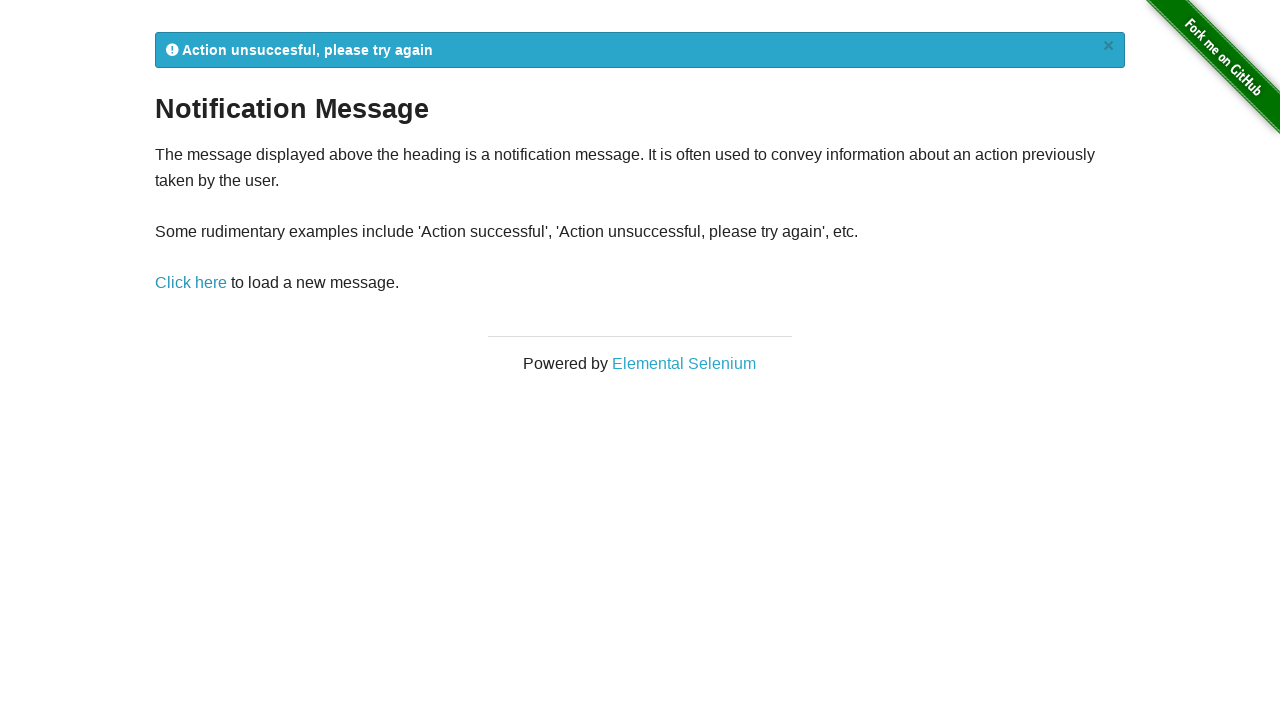

Notification message appeared and loaded
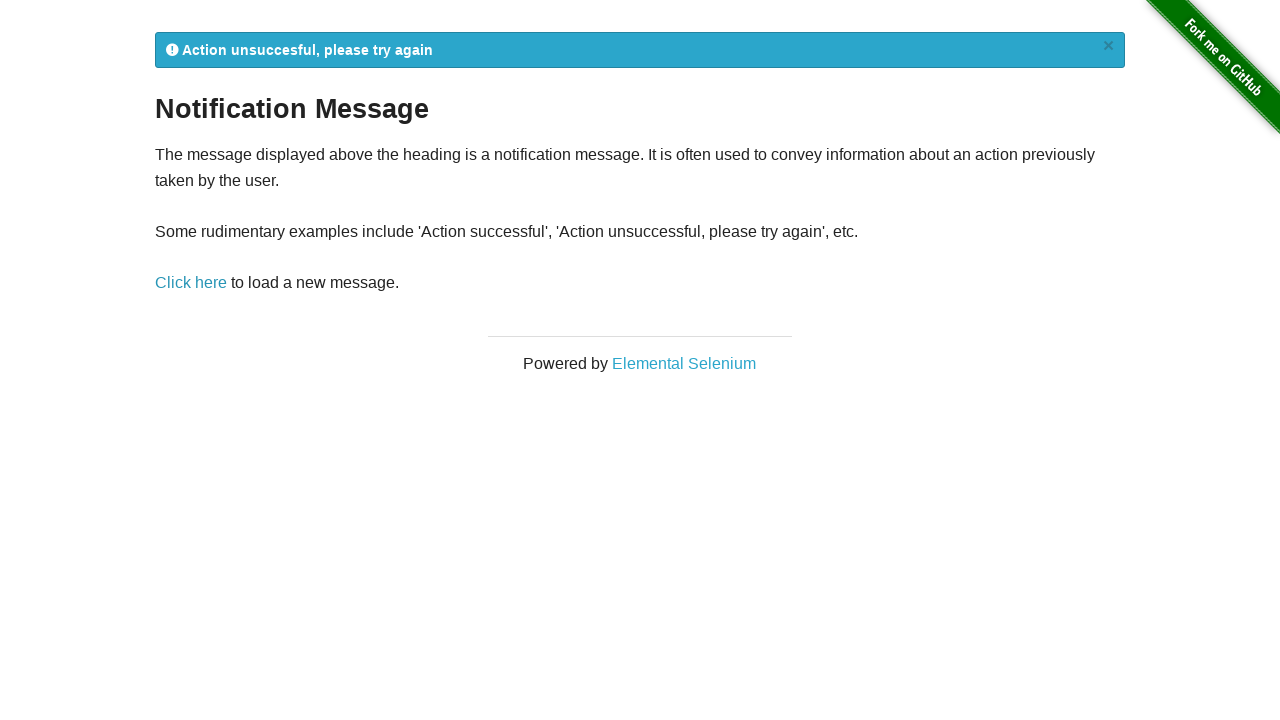

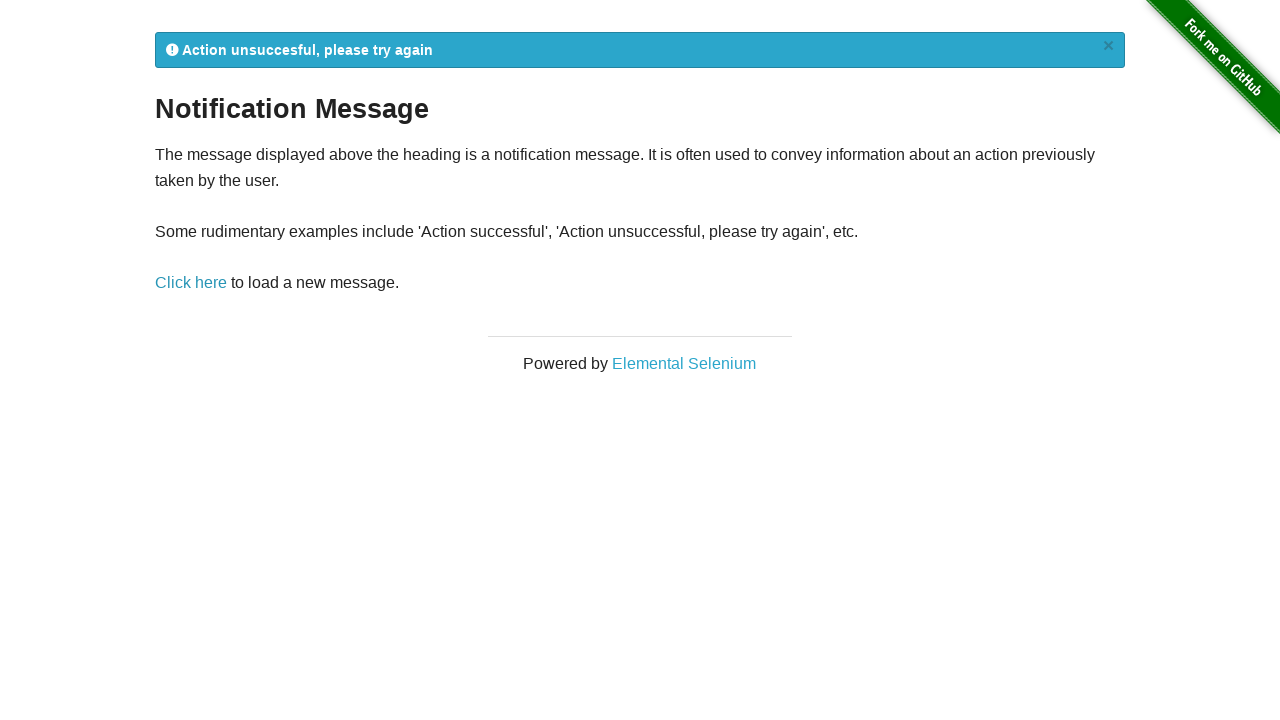